Tests the AJIO shopping website by searching for "Bags", filtering by Men's category and Fashion Bags subcategory, then verifying product listings are displayed

Starting URL: https://www.ajio.com

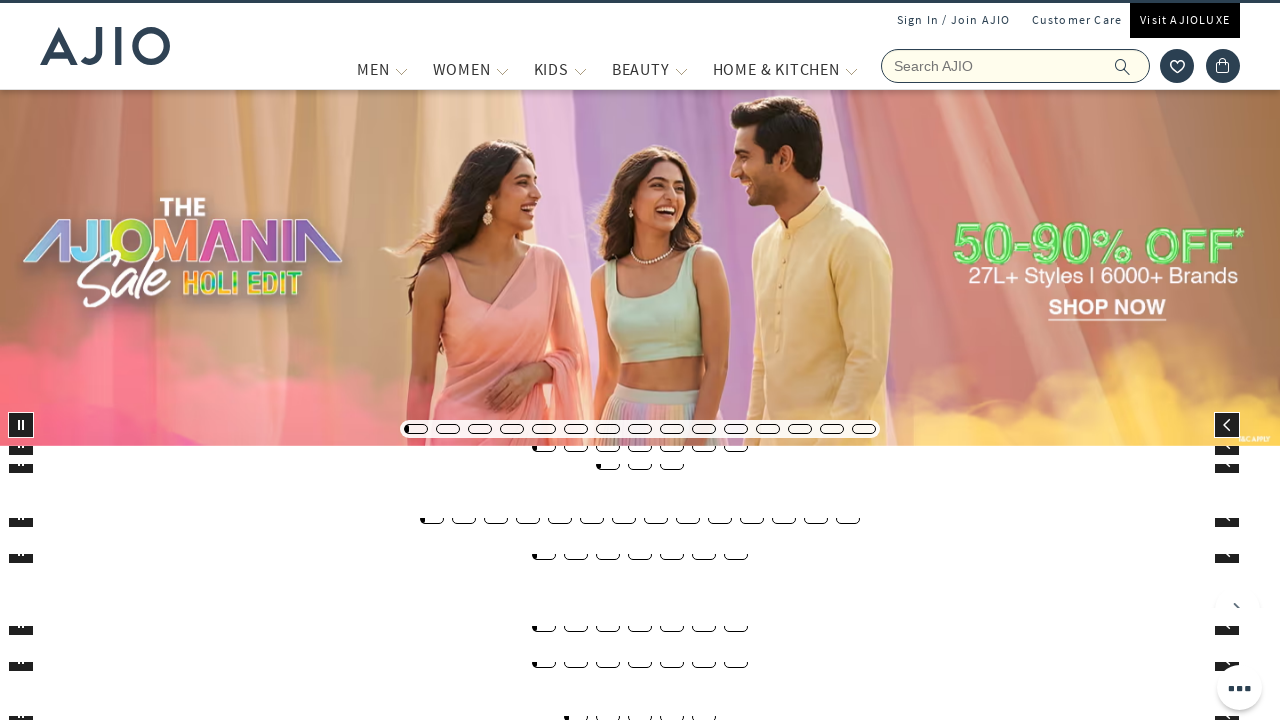

Filled search field with 'Bags' on input[name='searchVal']
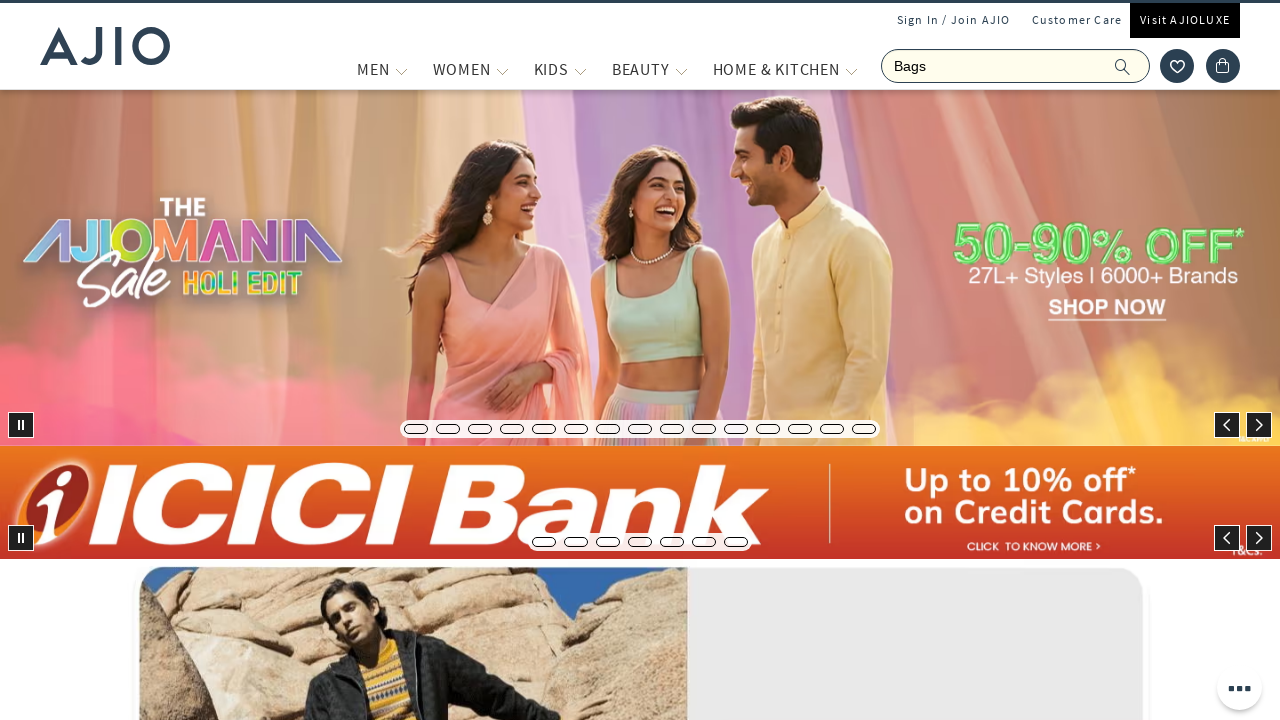

Pressed Enter to search for Bags on input[name='searchVal']
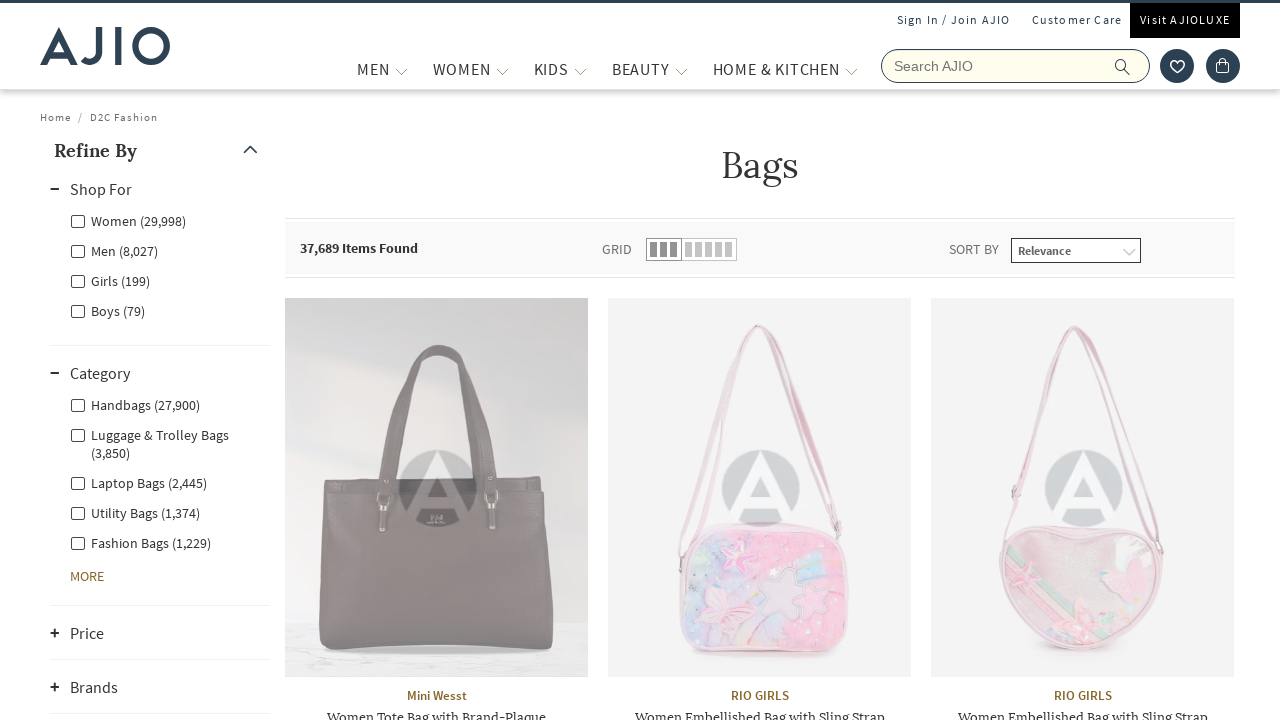

Search results loaded and Men filter option appeared
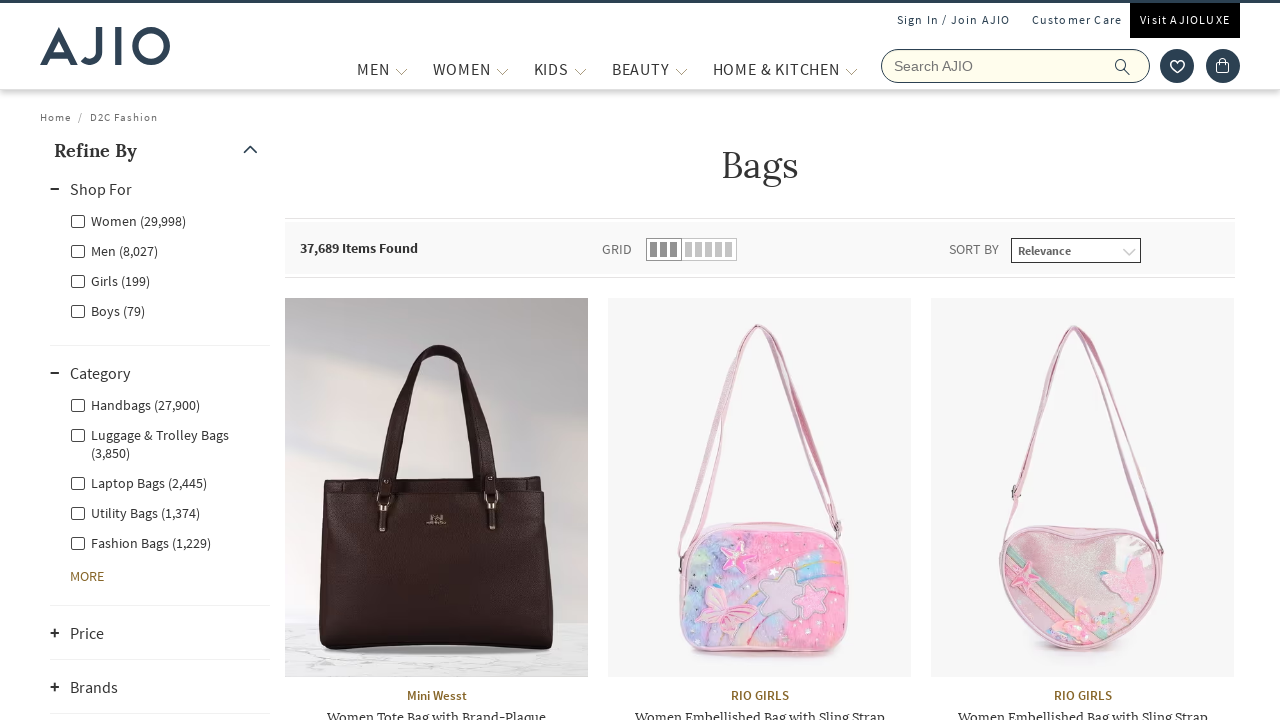

Clicked Men category filter at (114, 250) on xpath=//label[contains(text(),'Men')]
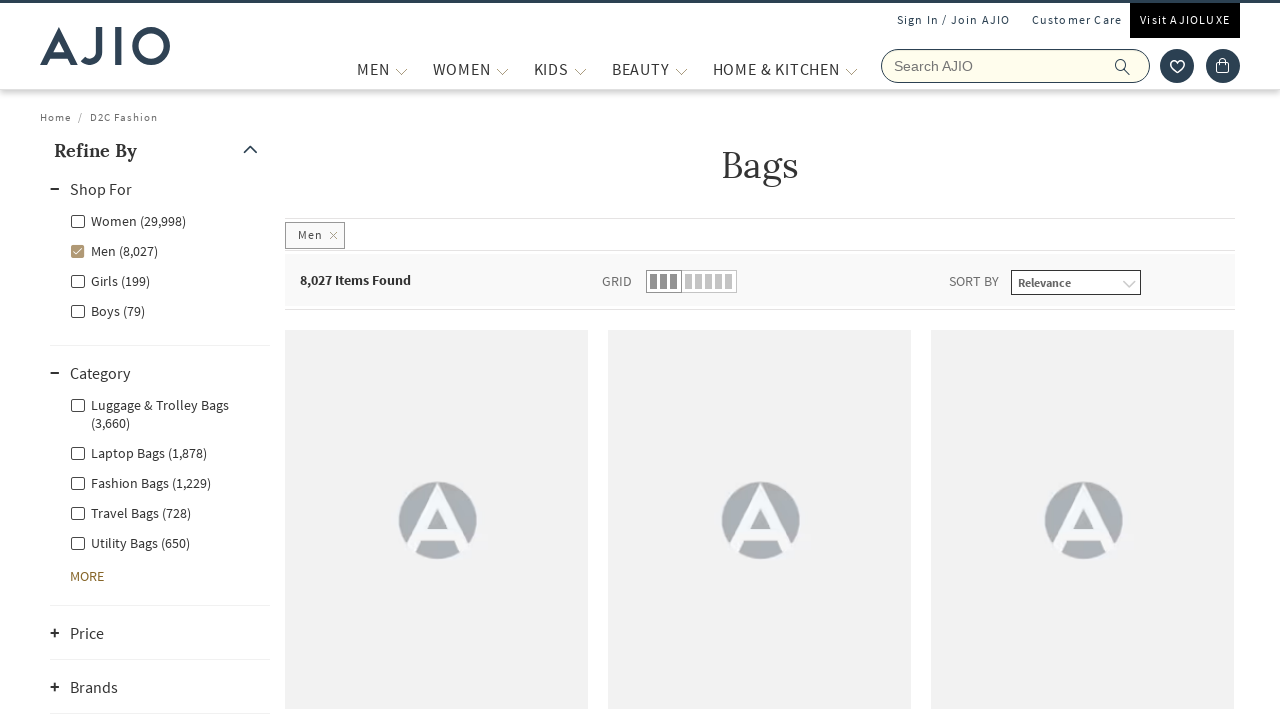

Clicked Men - Fashion Bags subcategory filter at (140, 482) on label[for='Men - Fashion Bags']
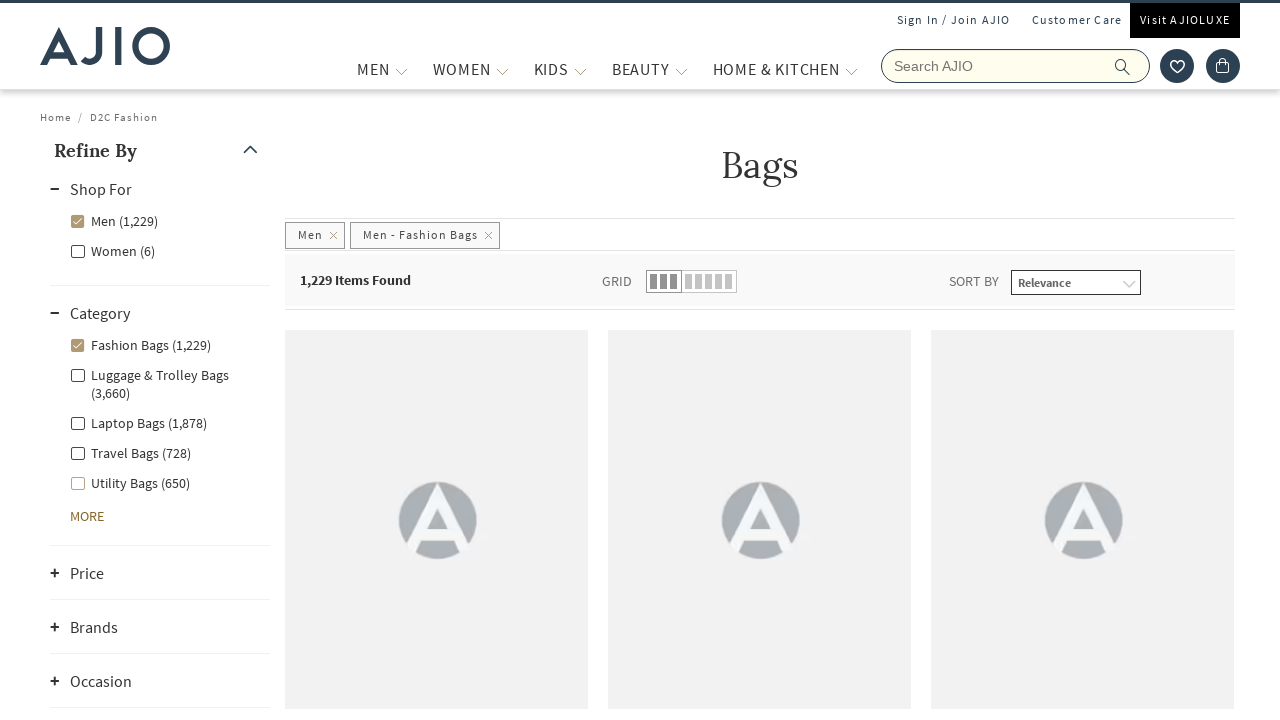

Filtered results loaded with product count displayed
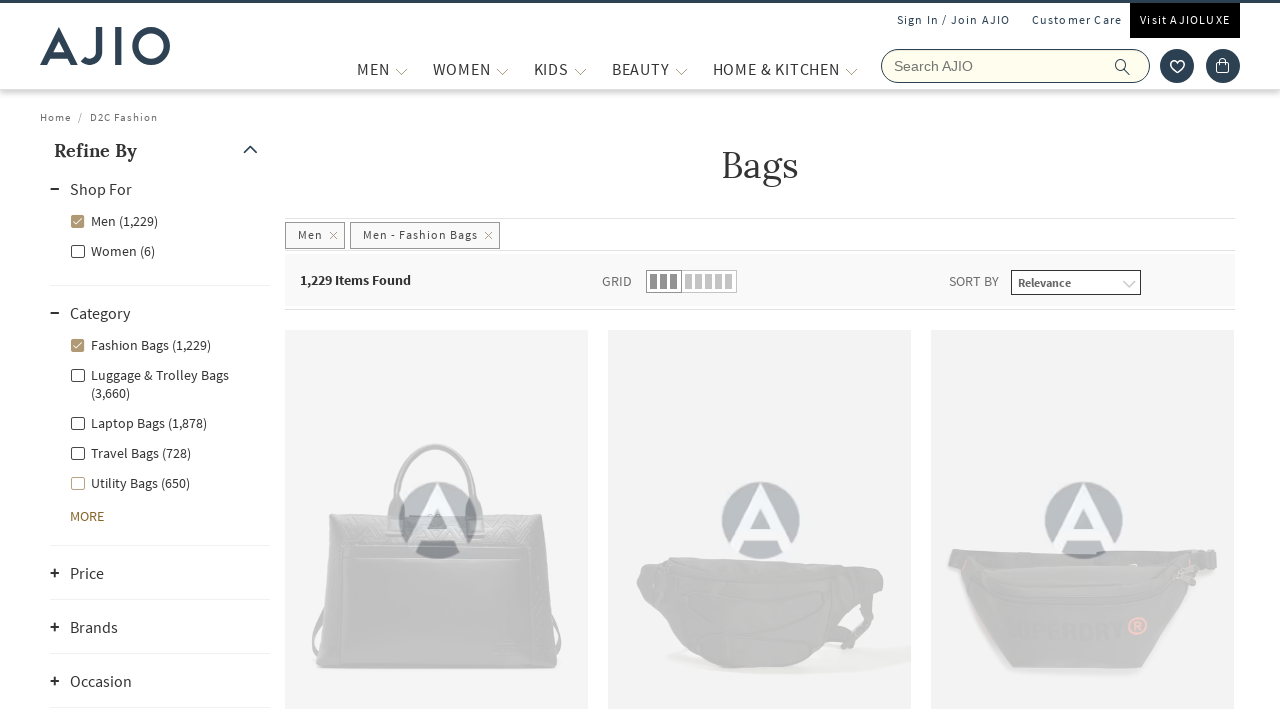

Product listings with brand information are now visible
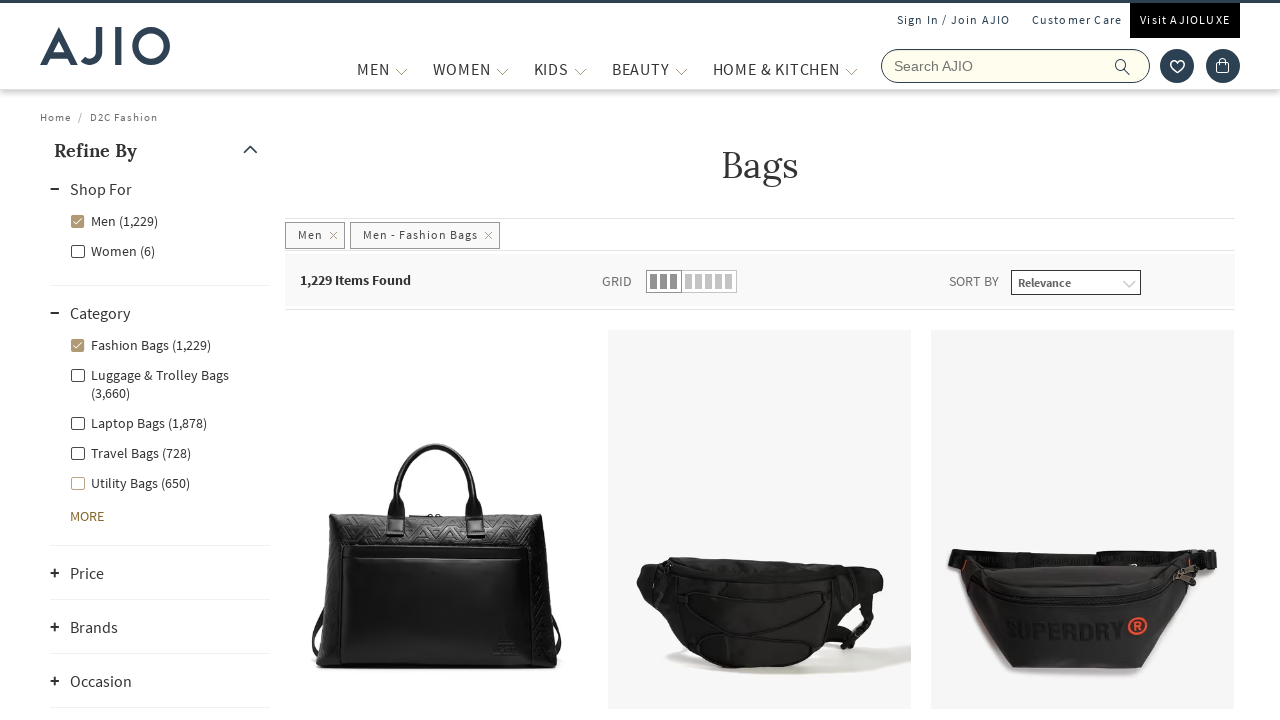

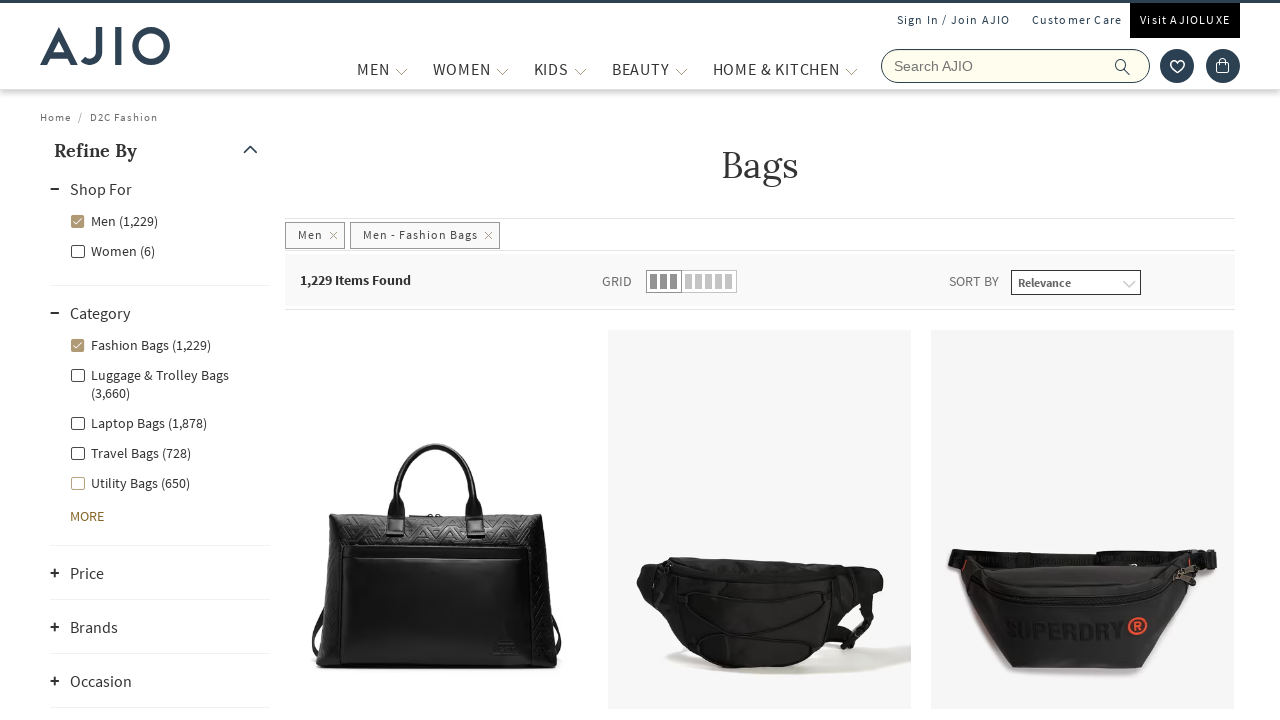